Navigates to W3Schools HTML tables tutorial page and verifies that the customers table with data rows is present and accessible.

Starting URL: https://www.w3schools.com/html/html_tables.asp

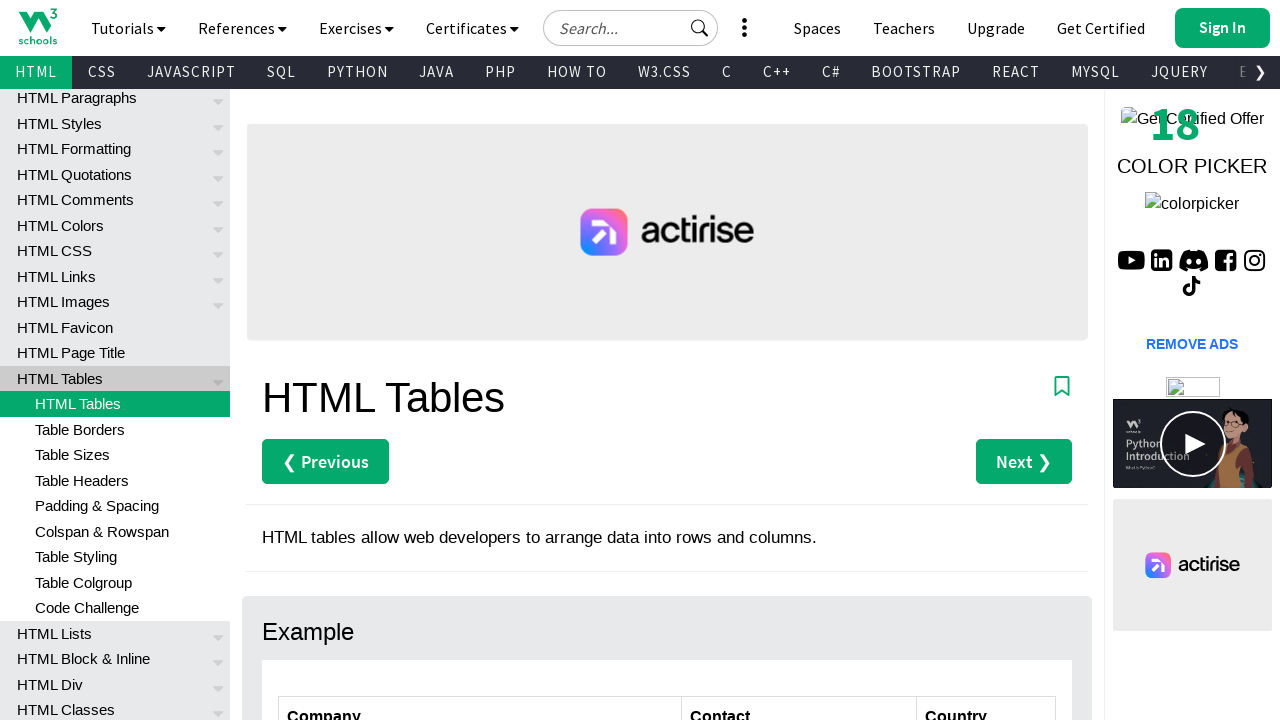

Navigated to W3Schools HTML tables tutorial page
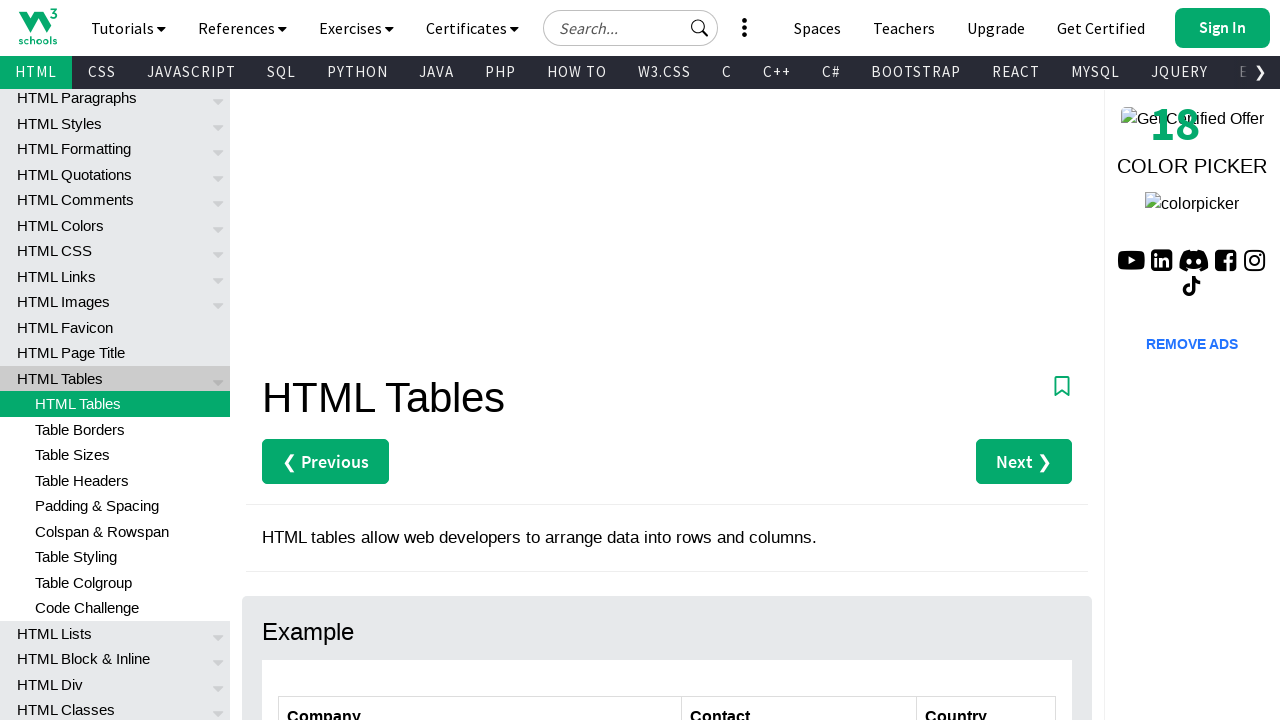

Customers table is now visible
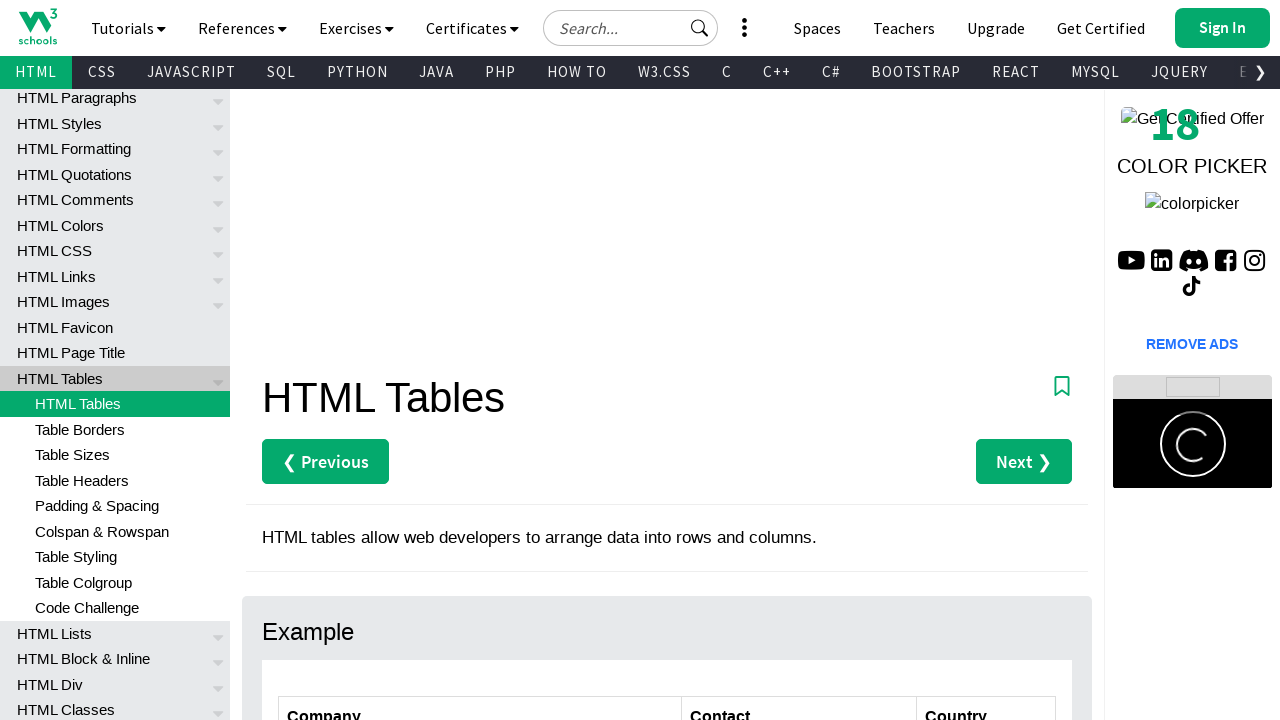

Verified that data row exists in customers table
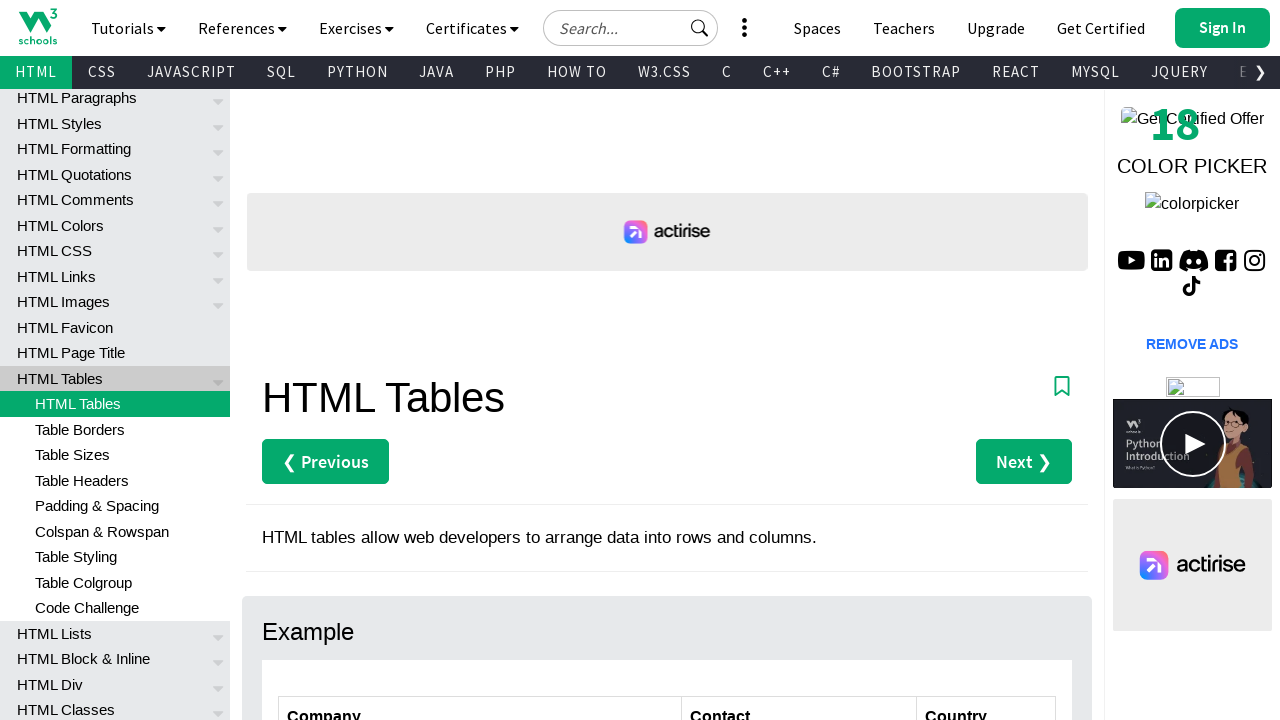

Clicked on a table cell to verify it's interactive at (480, 360) on xpath=//*[@id='customers']/tbody/tr[2]/td[1]
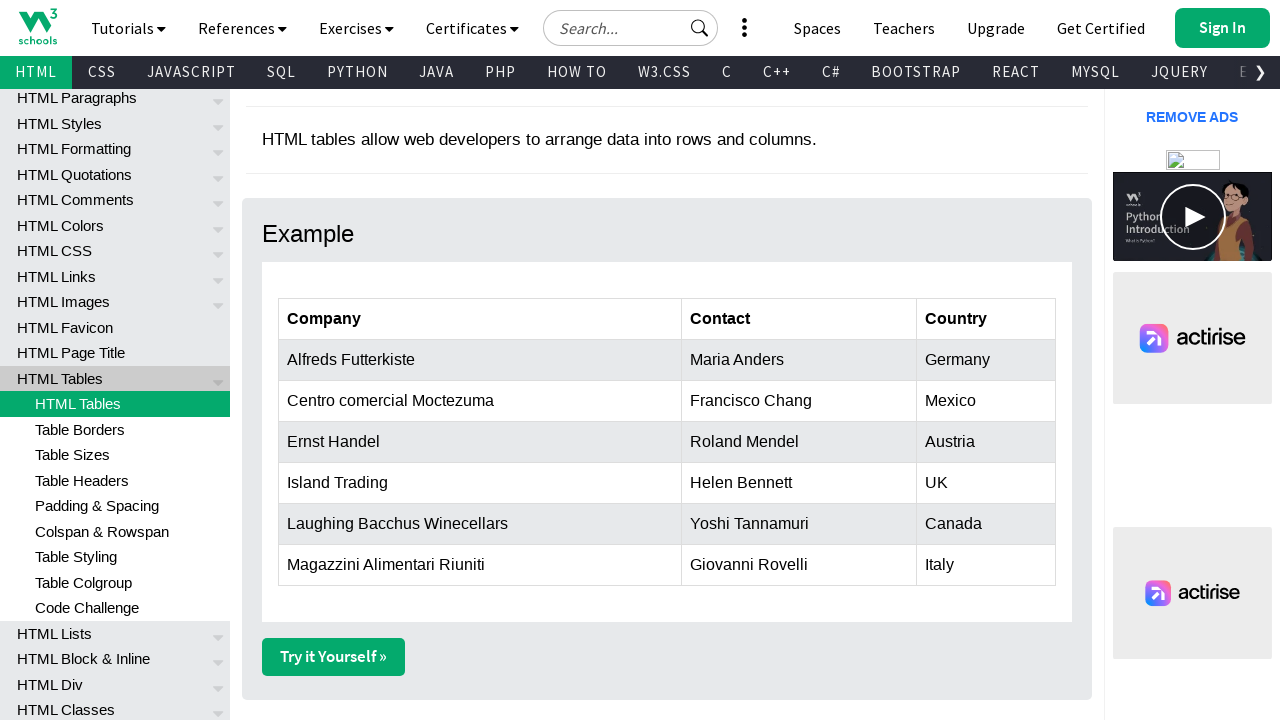

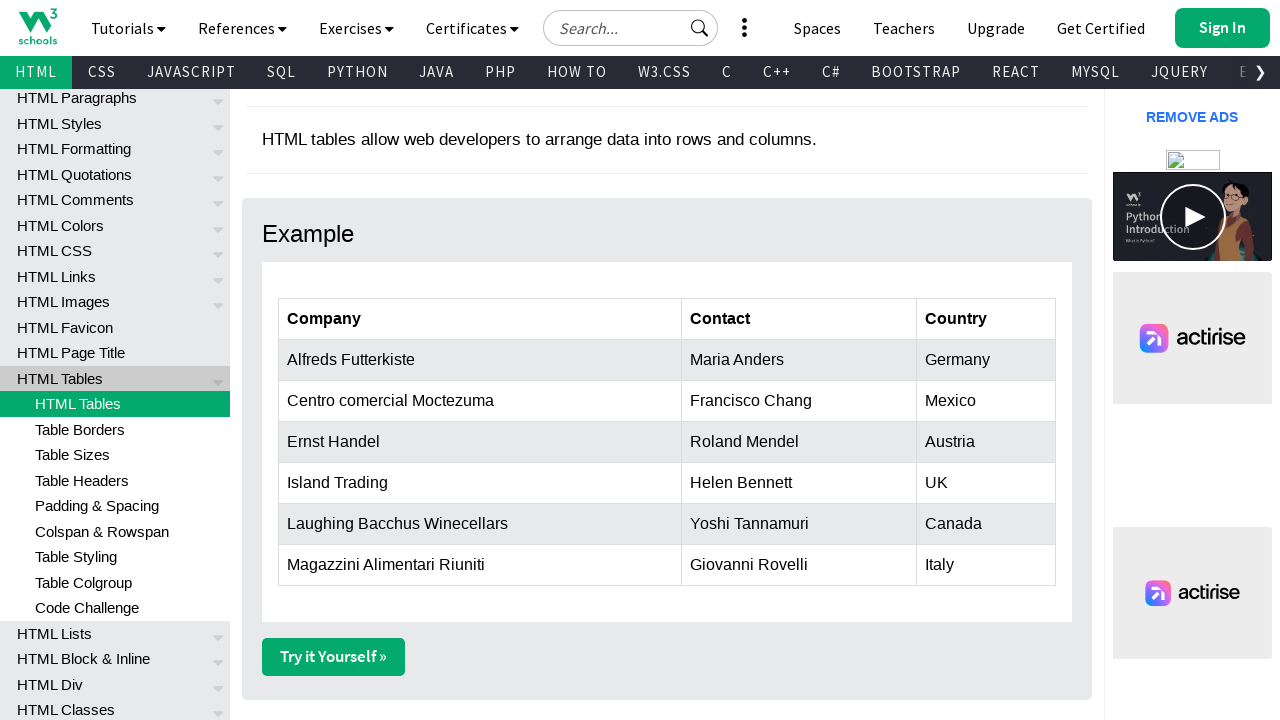